Tests clicking the JS Confirm button and dismissing (canceling) the confirm dialog

Starting URL: https://the-internet.herokuapp.com/javascript_alerts

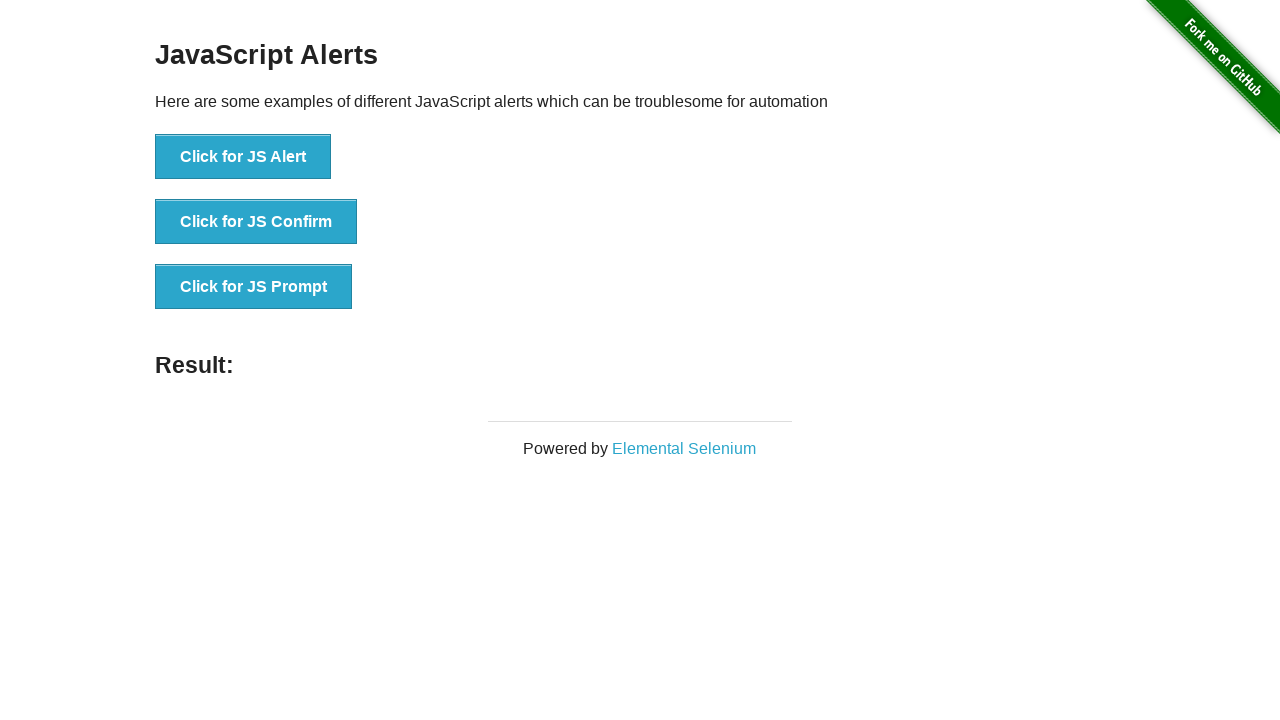

Set up dialog handler to dismiss confirm dialogs
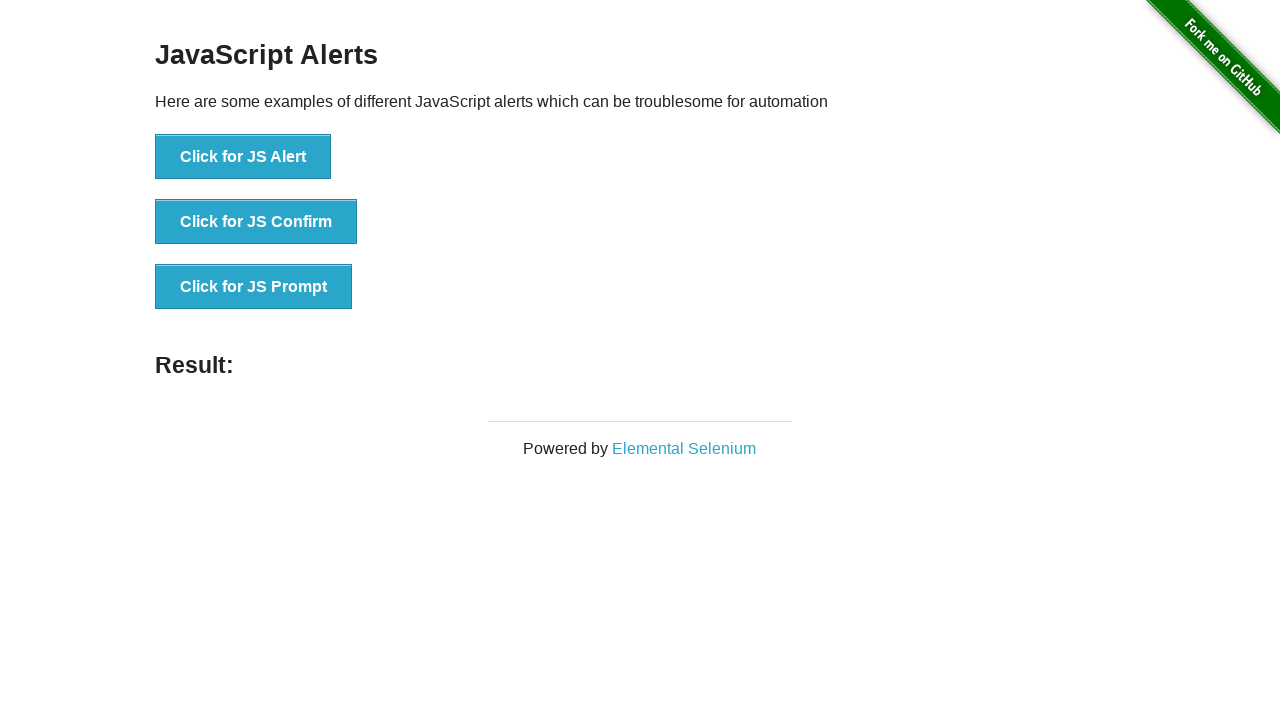

Clicked the JS Confirm button at (256, 222) on button:has-text('Click for JS Confirm')
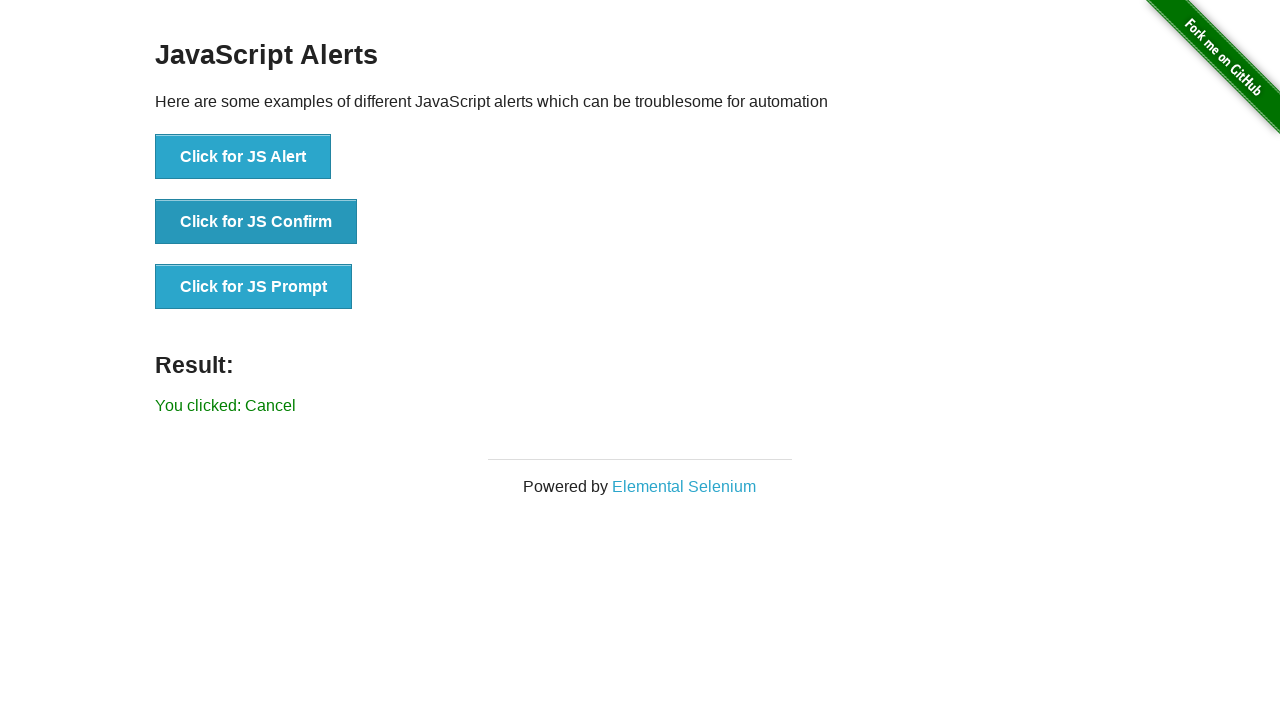

Confirm dialog was dismissed and result element appeared
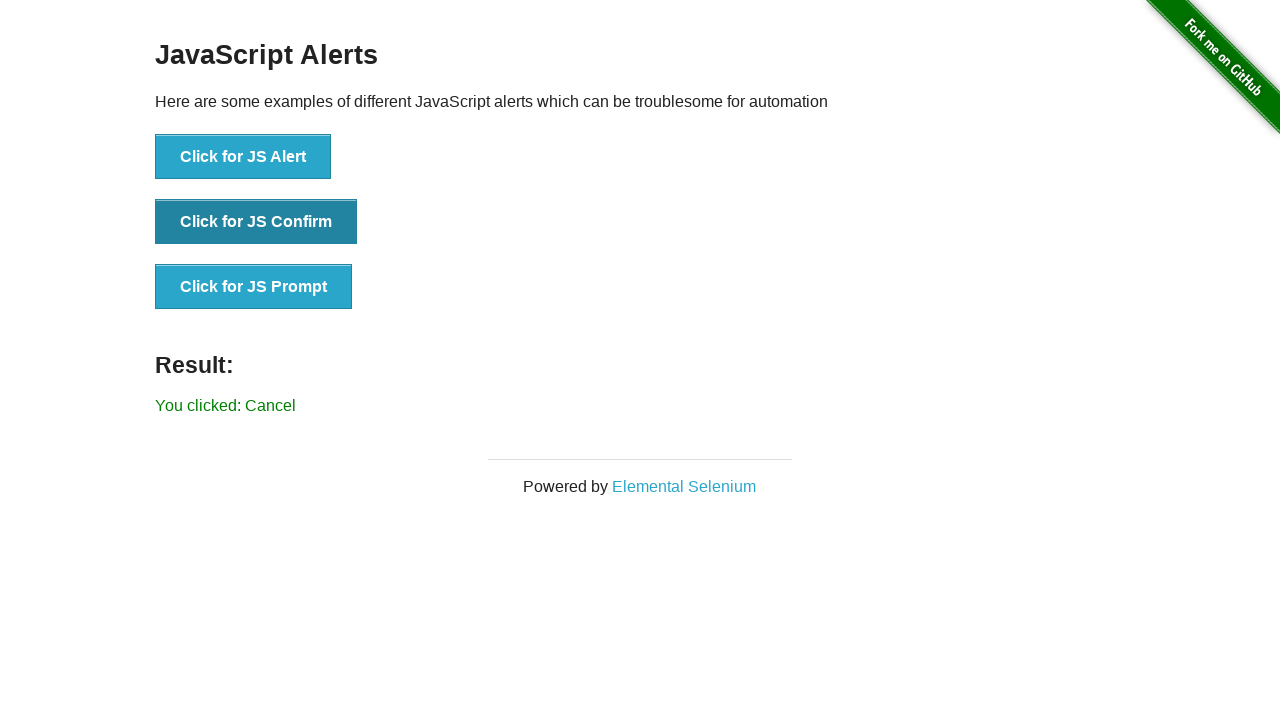

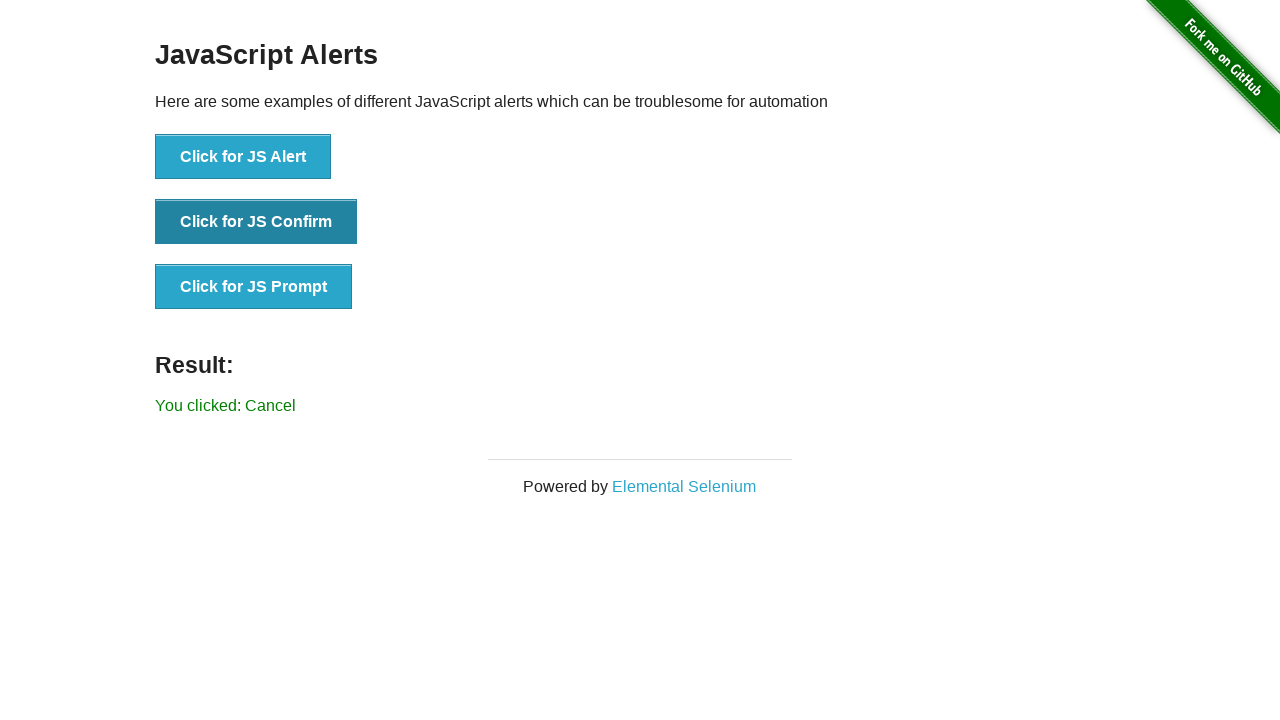